Tests that the calendar page loads with date range inputs and can filter results

Starting URL: https://divscout.app#calendar

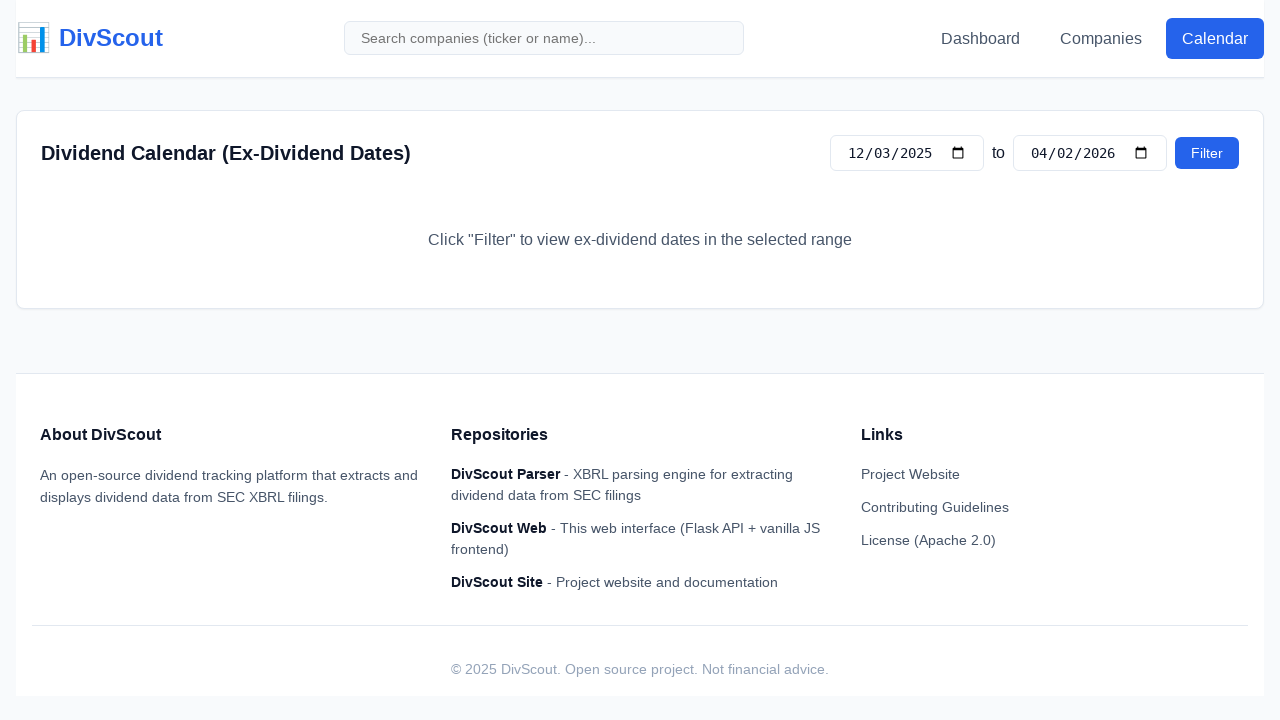

Navigated to calendar page
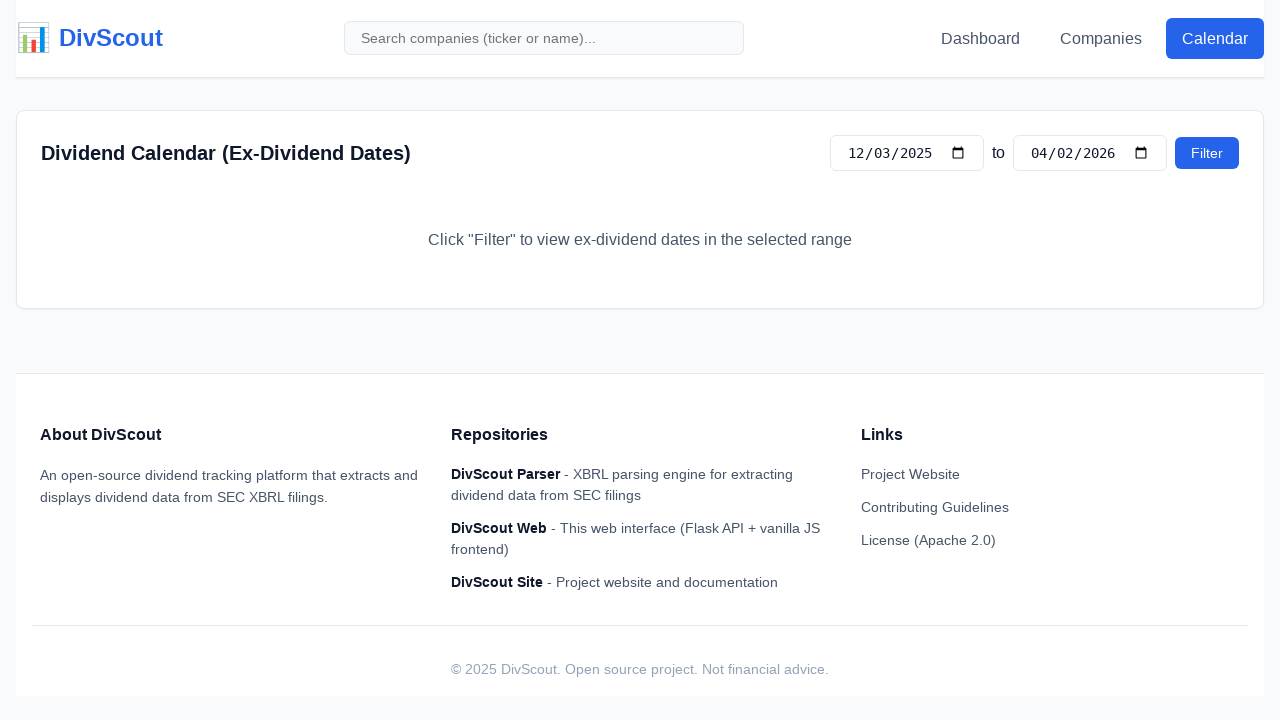

Retrieved start date input value
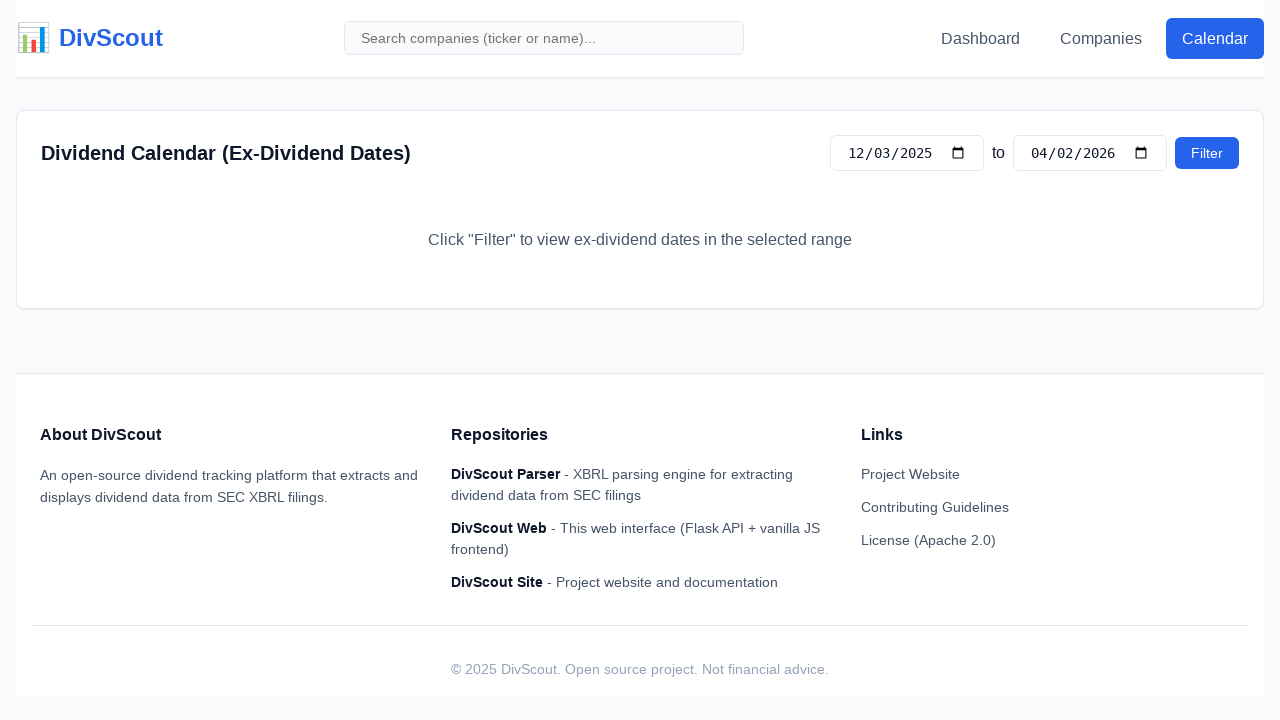

Retrieved end date input value
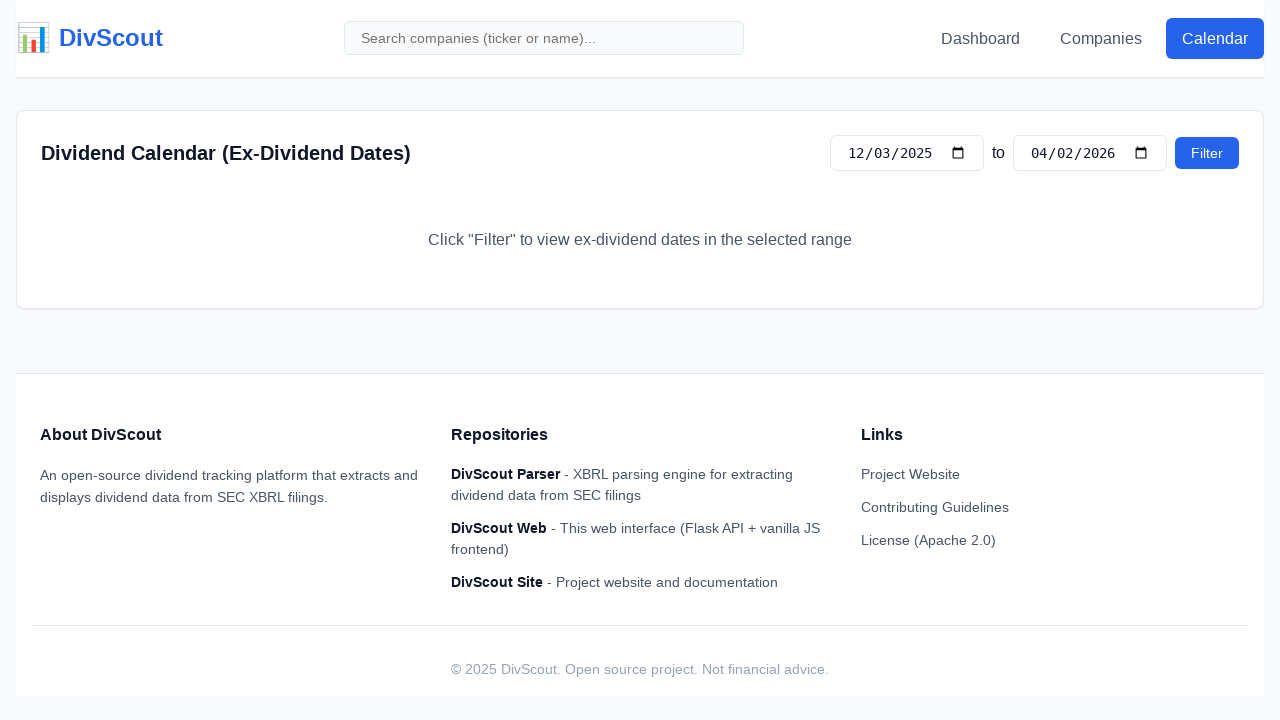

Verified start date input has a value
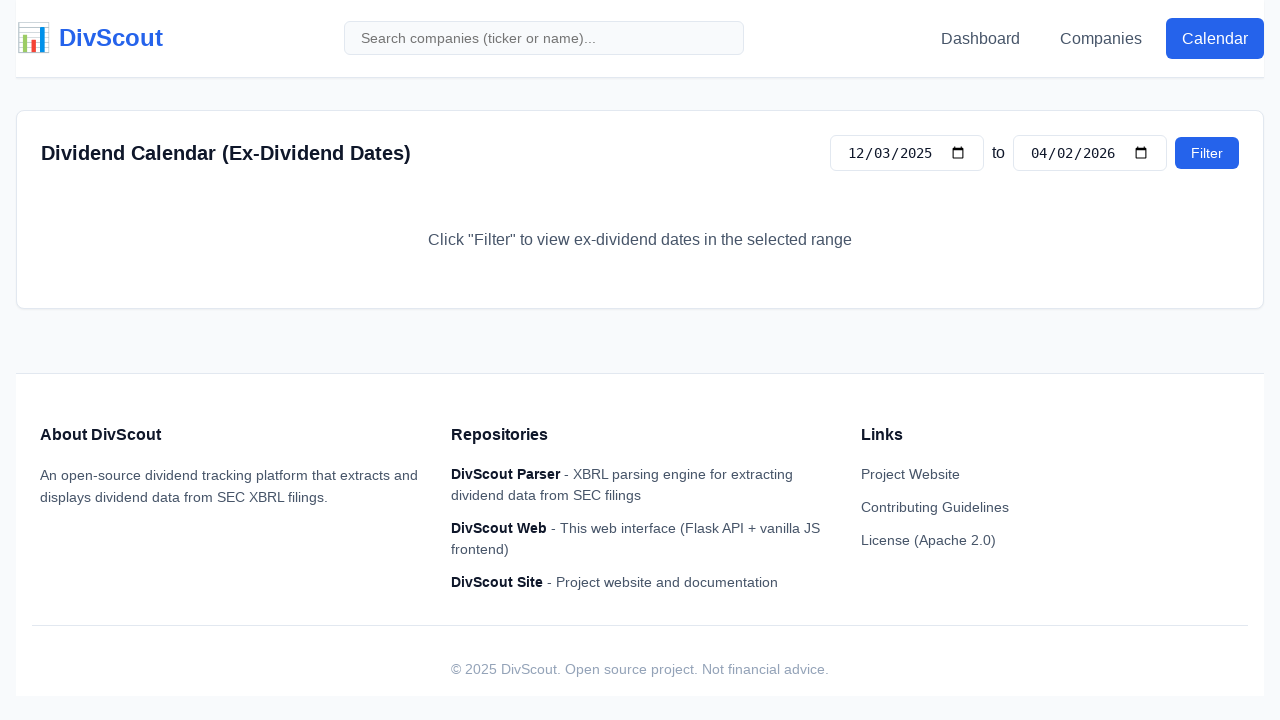

Verified end date input has a value
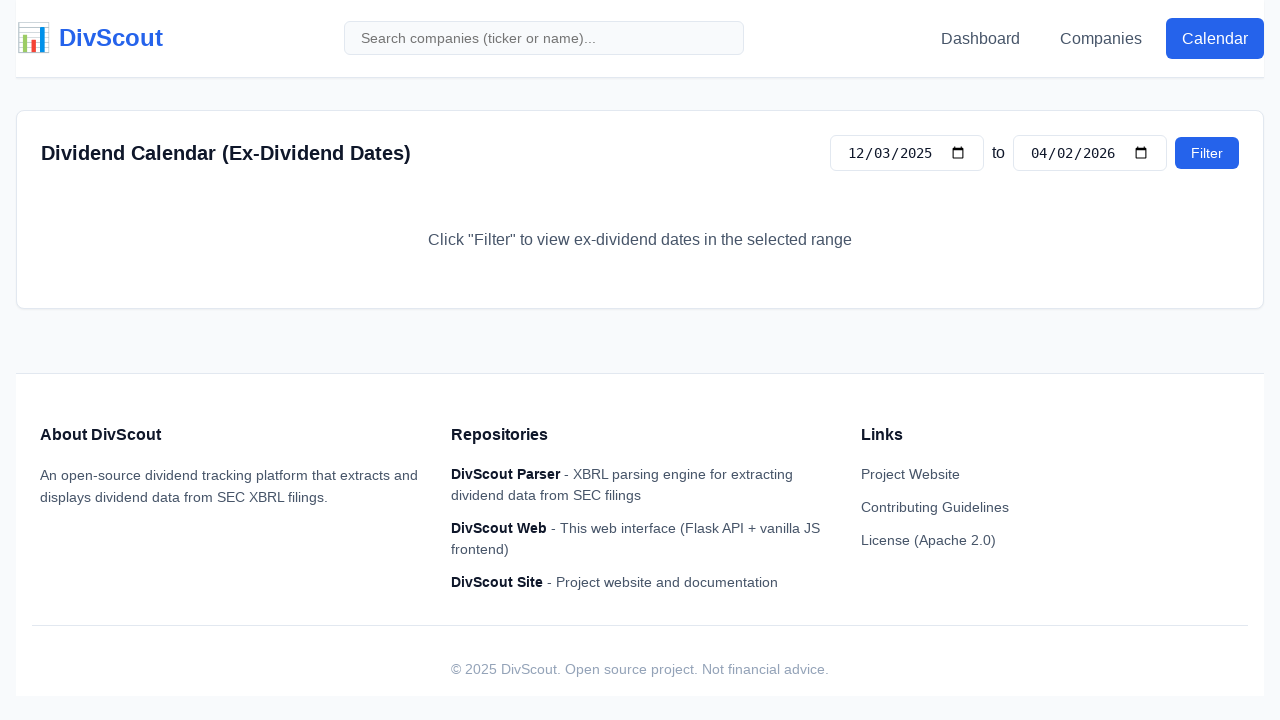

Clicked filter button to apply date range at (1207, 153) on #calendar-filter-btn
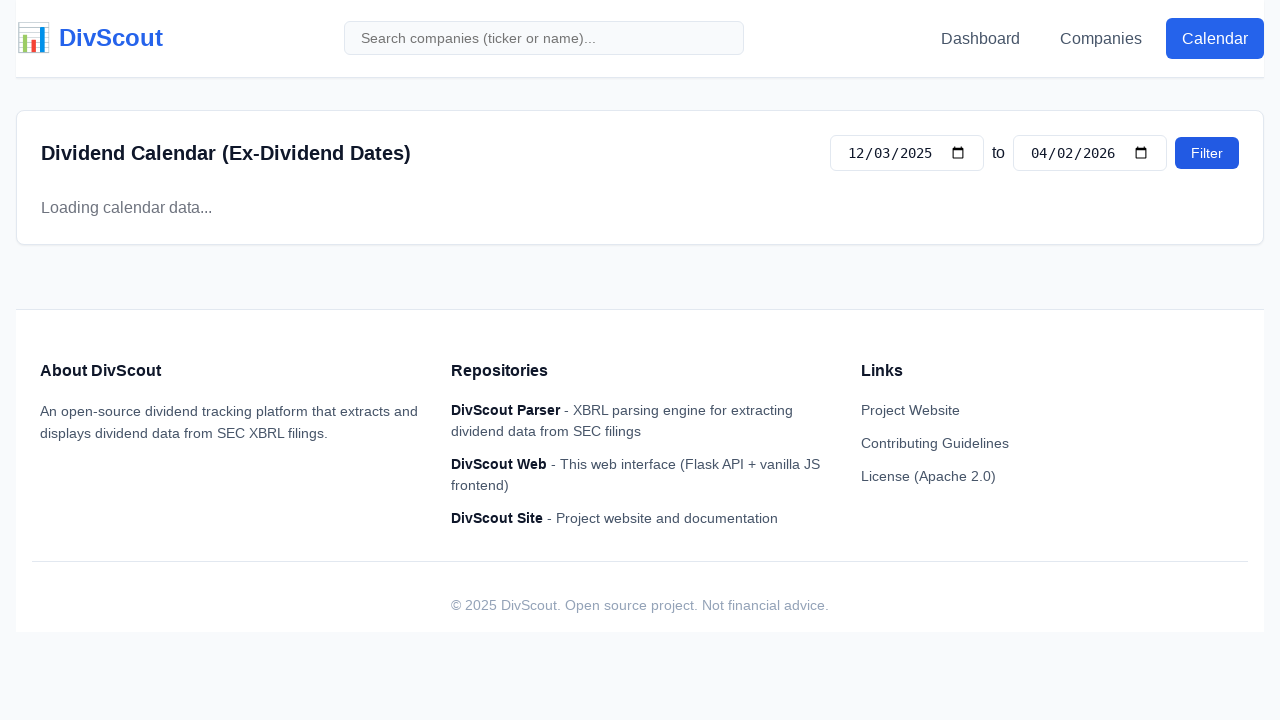

Calendar results or hint message loaded
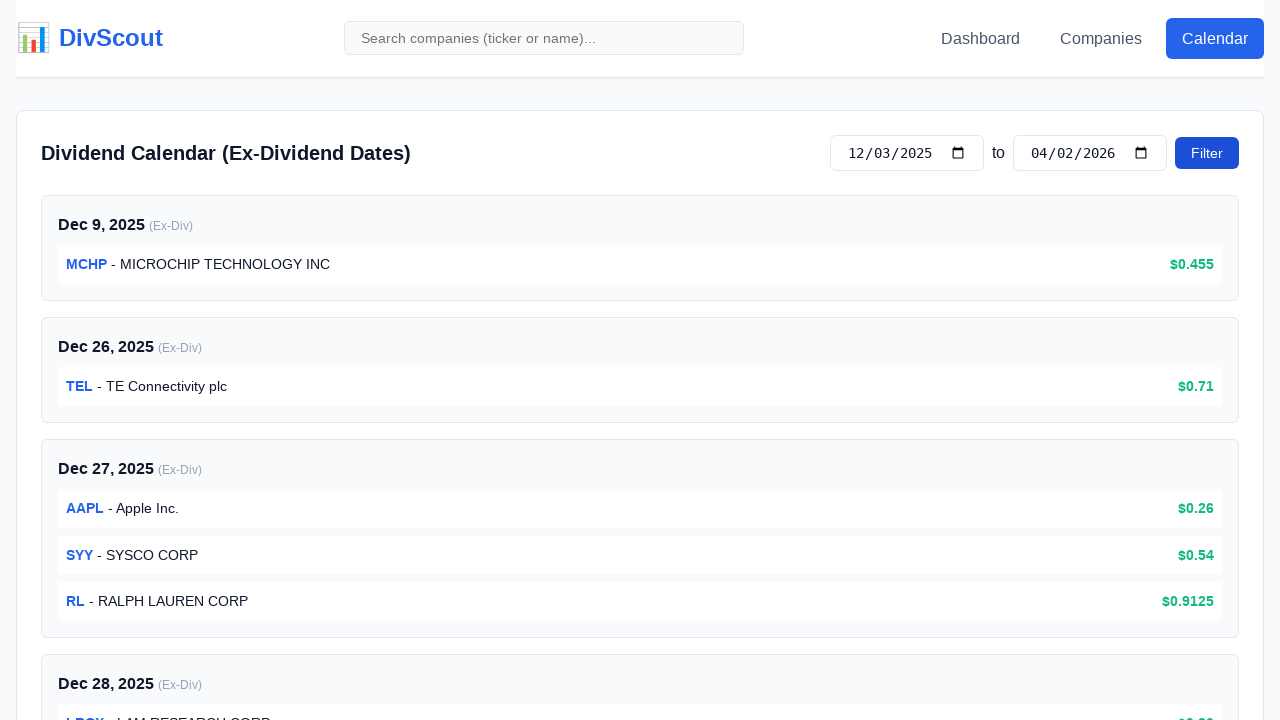

Counted calendar grid results
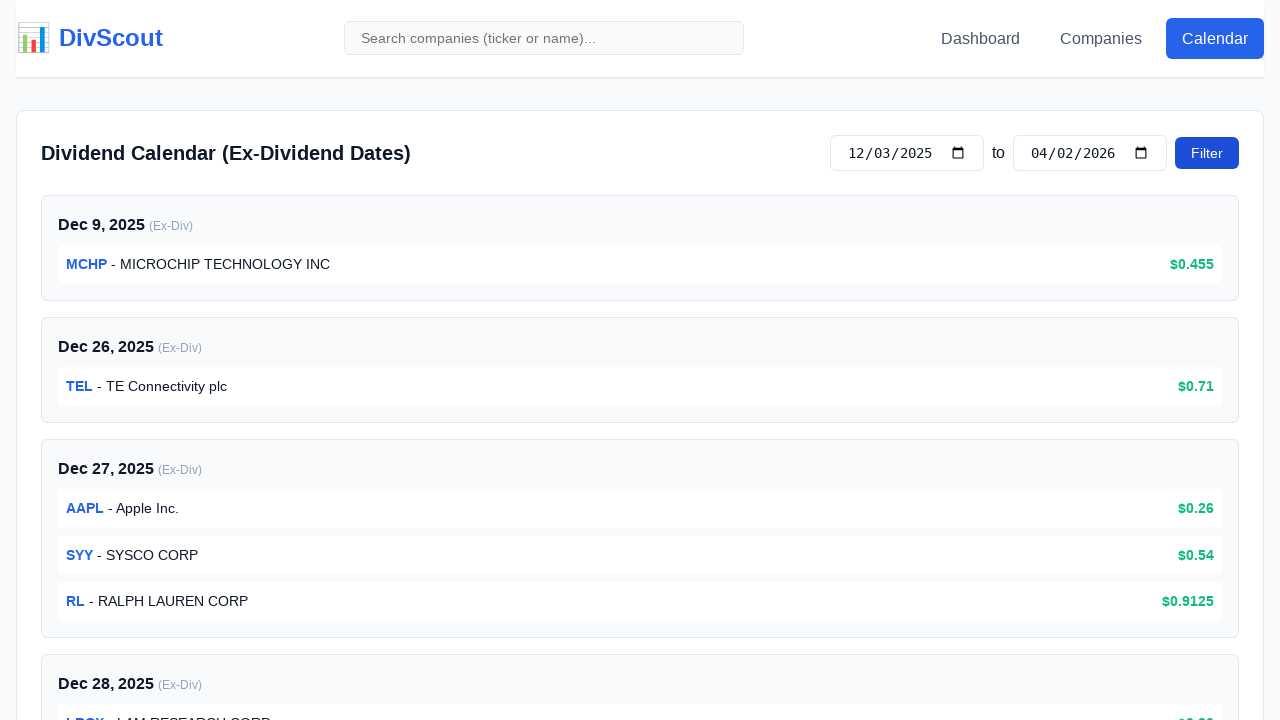

Counted calendar hint messages
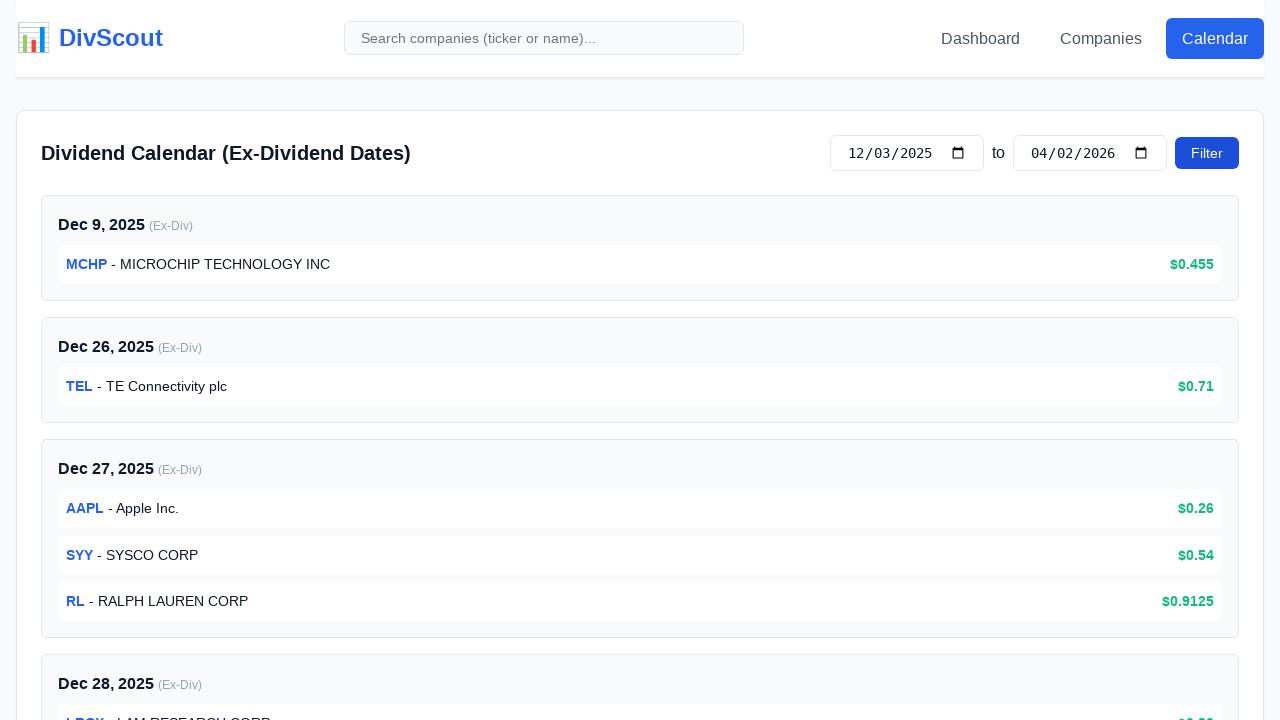

Verified calendar displays results or message
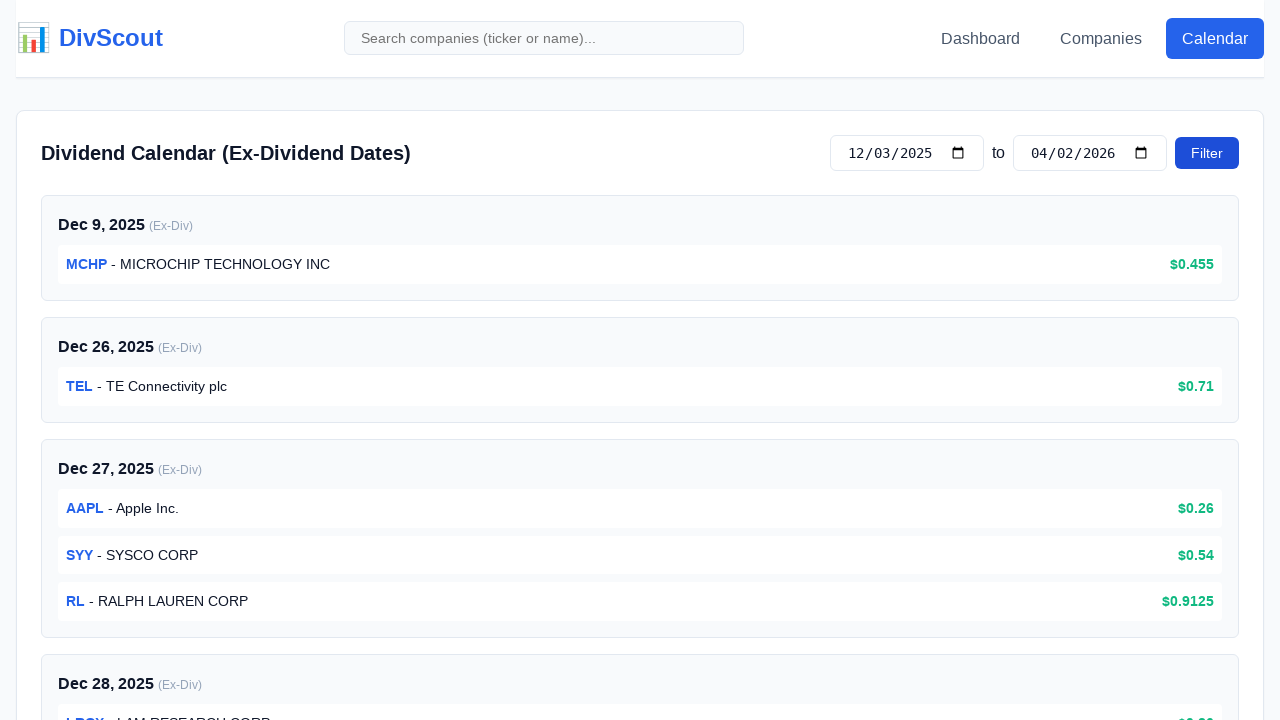

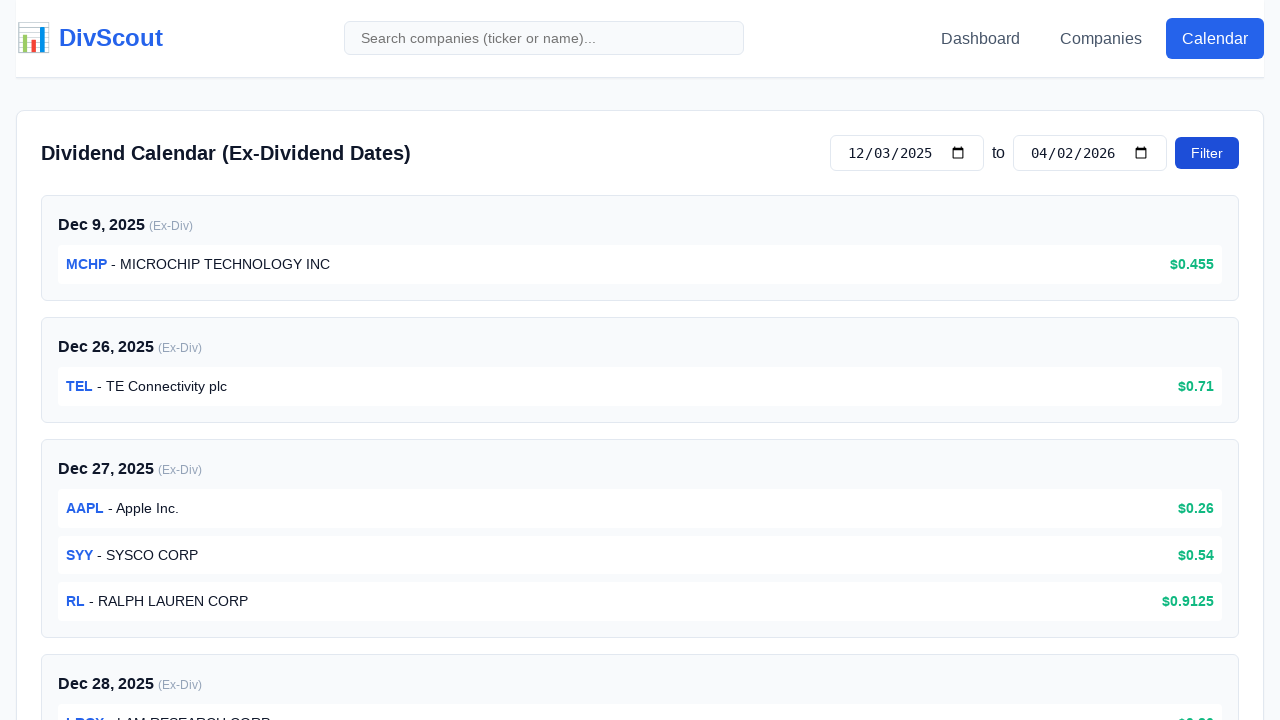